Tests text box input by typing text, clearing it, and verifying the values

Starting URL: https://kristinek.github.io/site/examples/actions

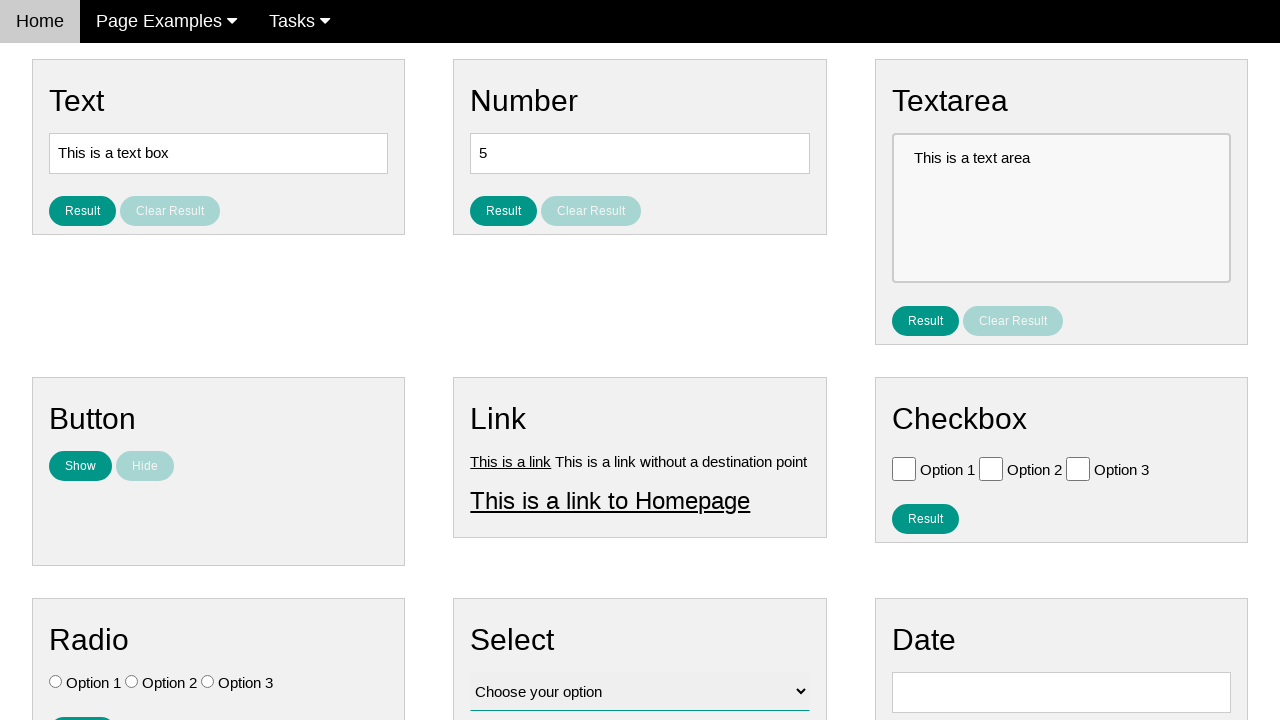

Located text box element with id 'text'
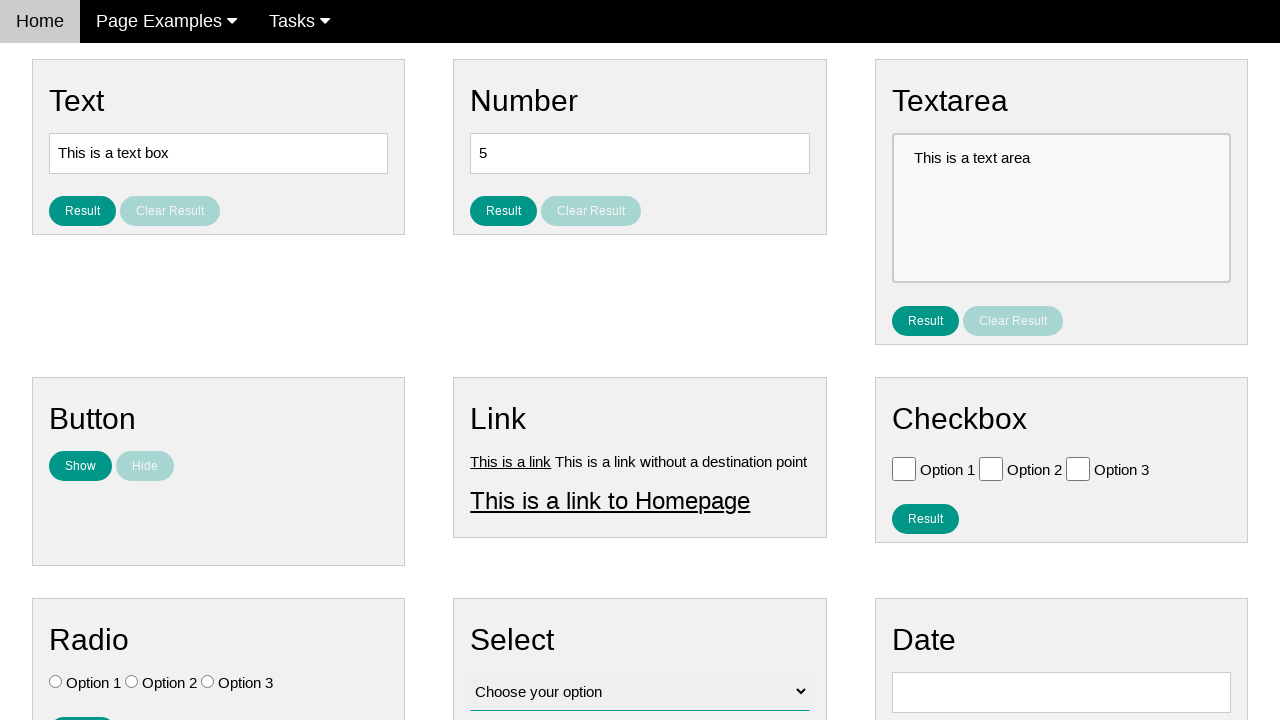

Filled text box with 'This is a text box 123ABC' on #text
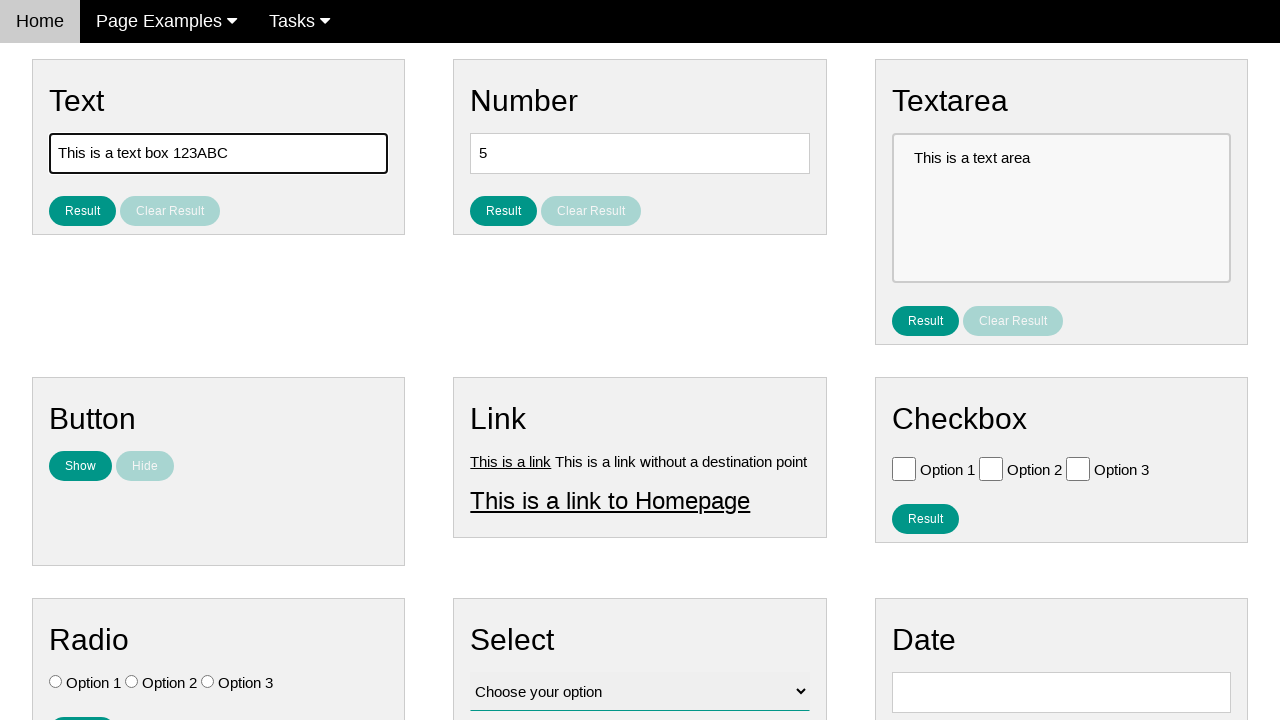

Cleared text box on #text
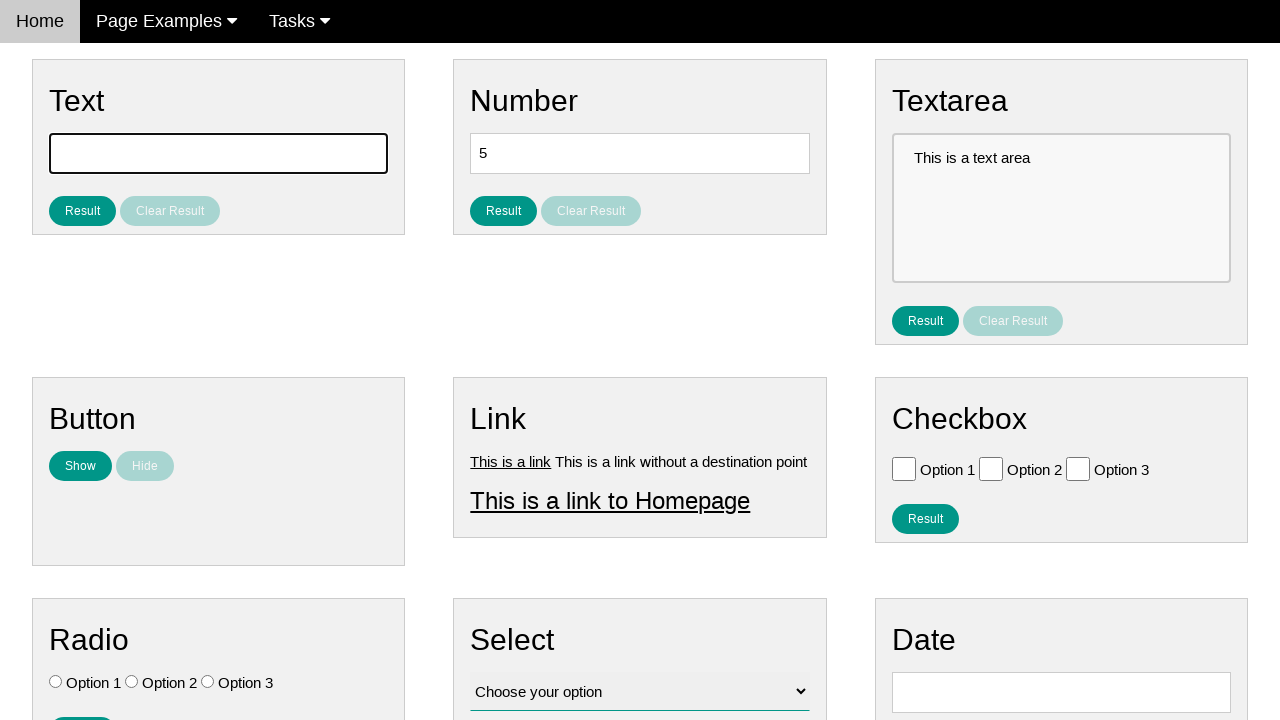

Filled text box with ' 123ABC' on #text
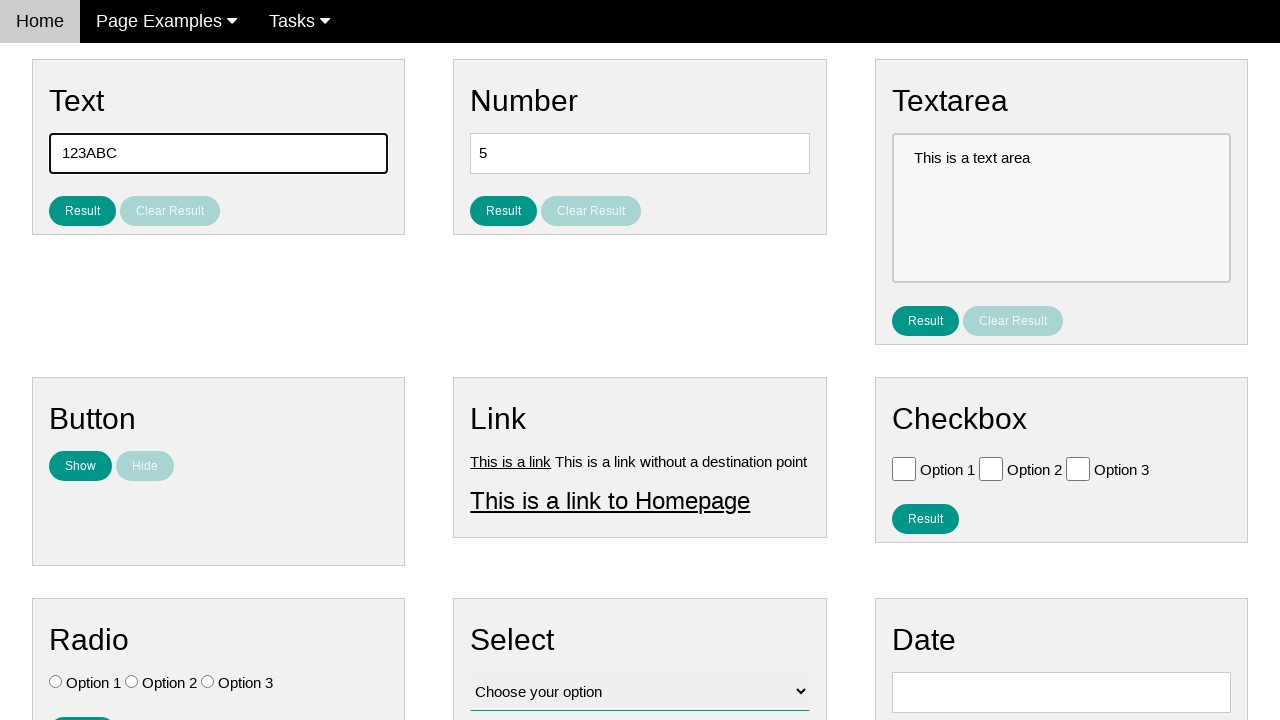

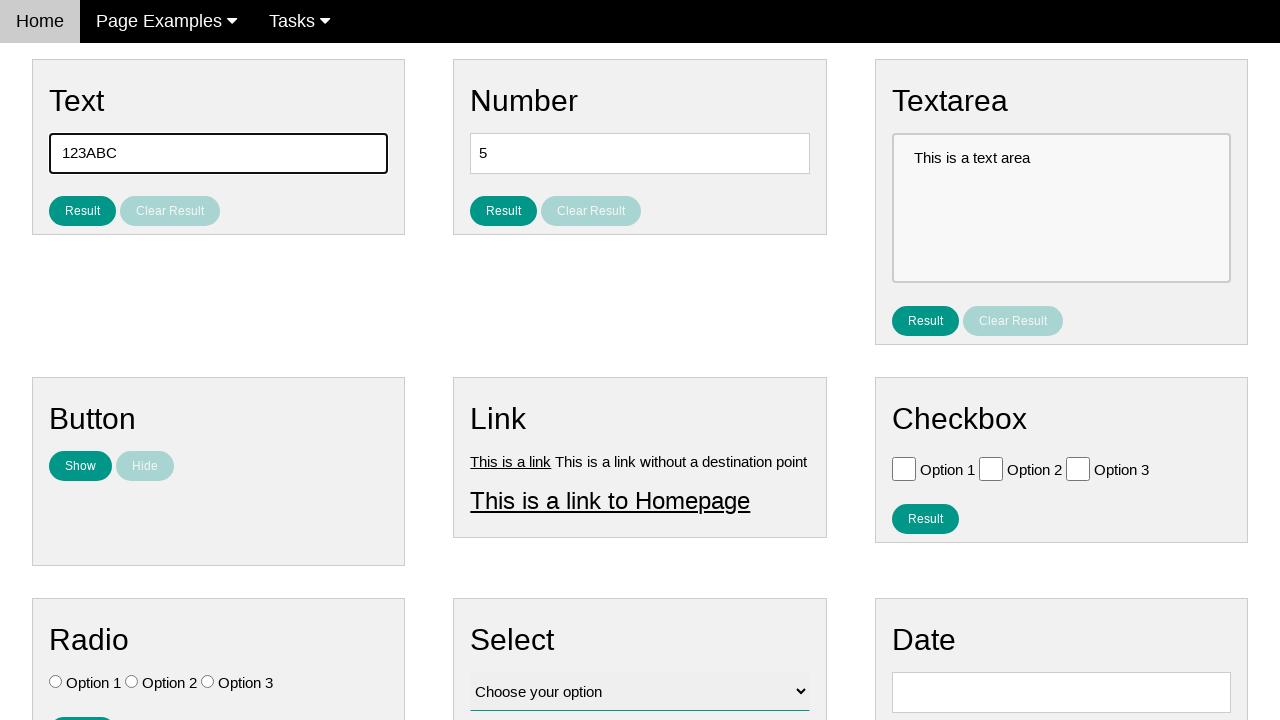